Attempts to find and interact with a button element on example.com

Starting URL: https://example.com

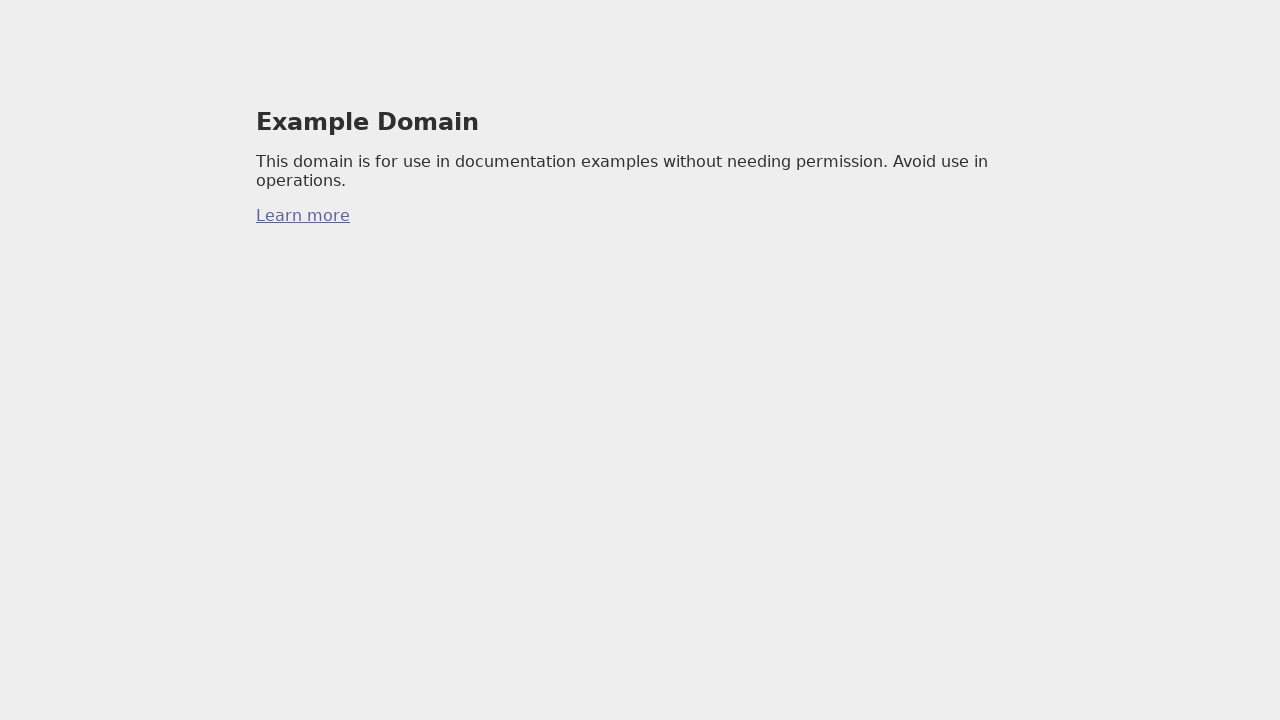

Waited for anchor element to load on example.com
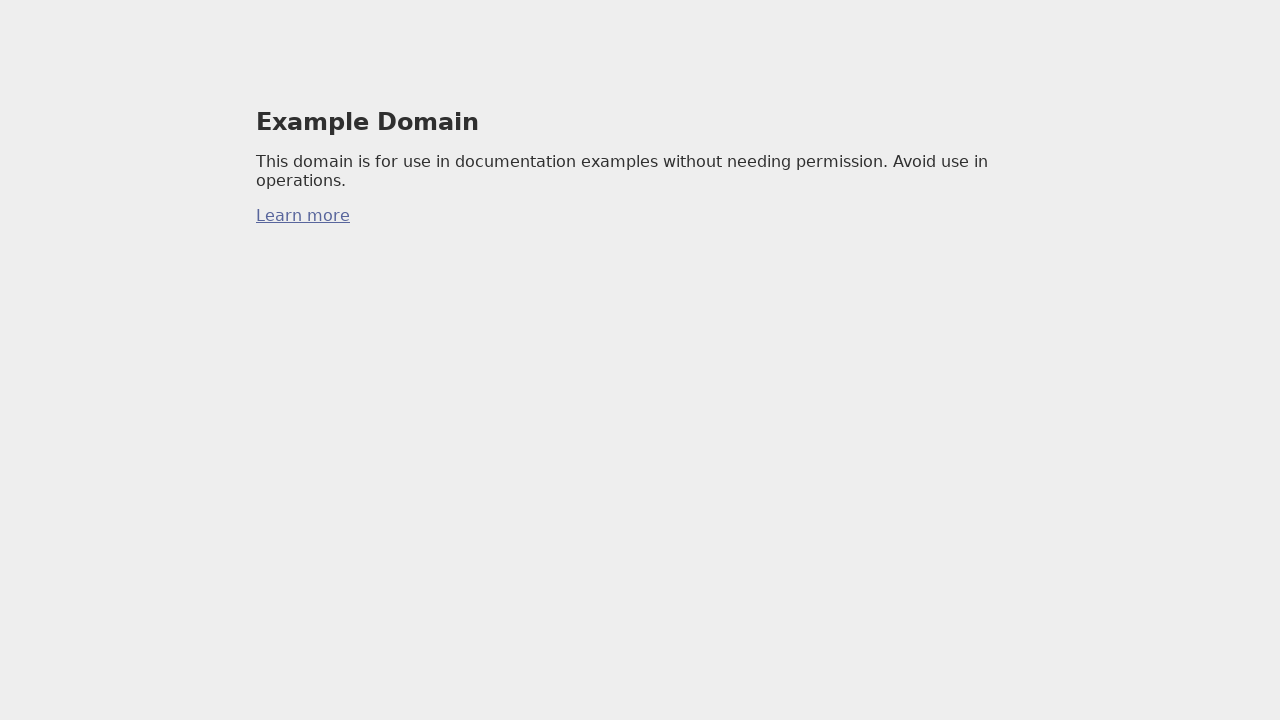

Clicked anchor element at (303, 216) on a
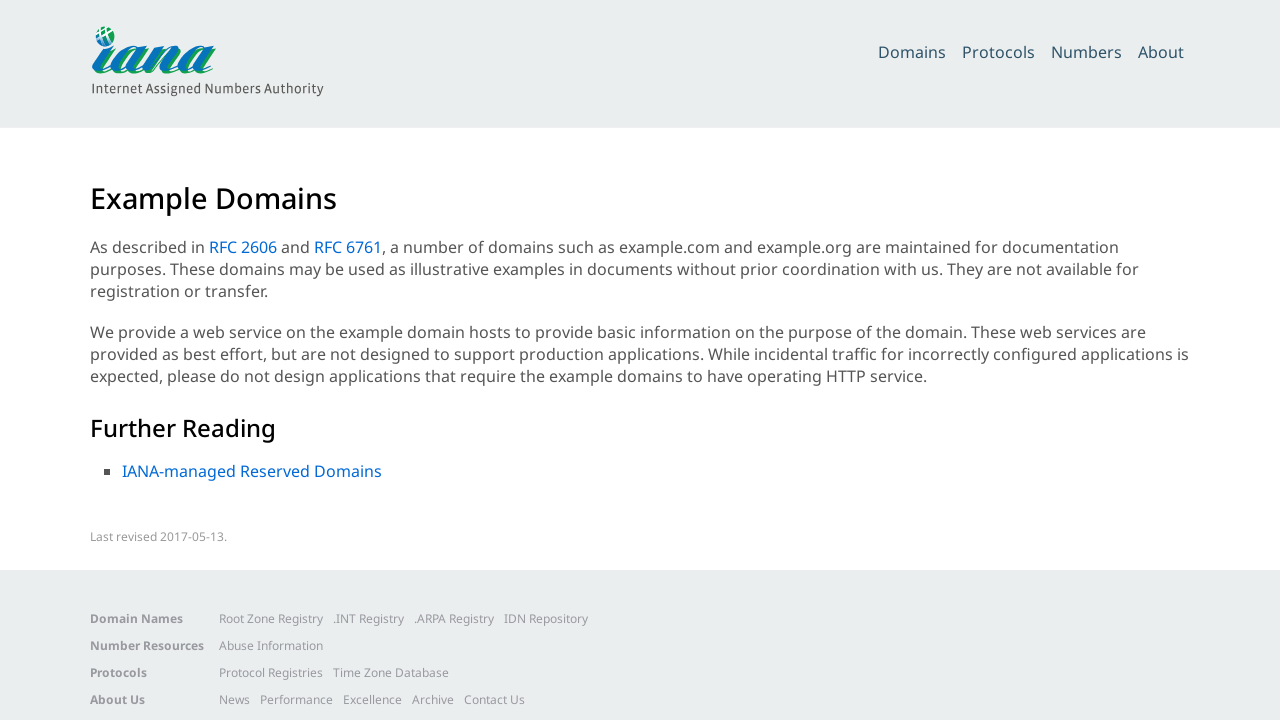

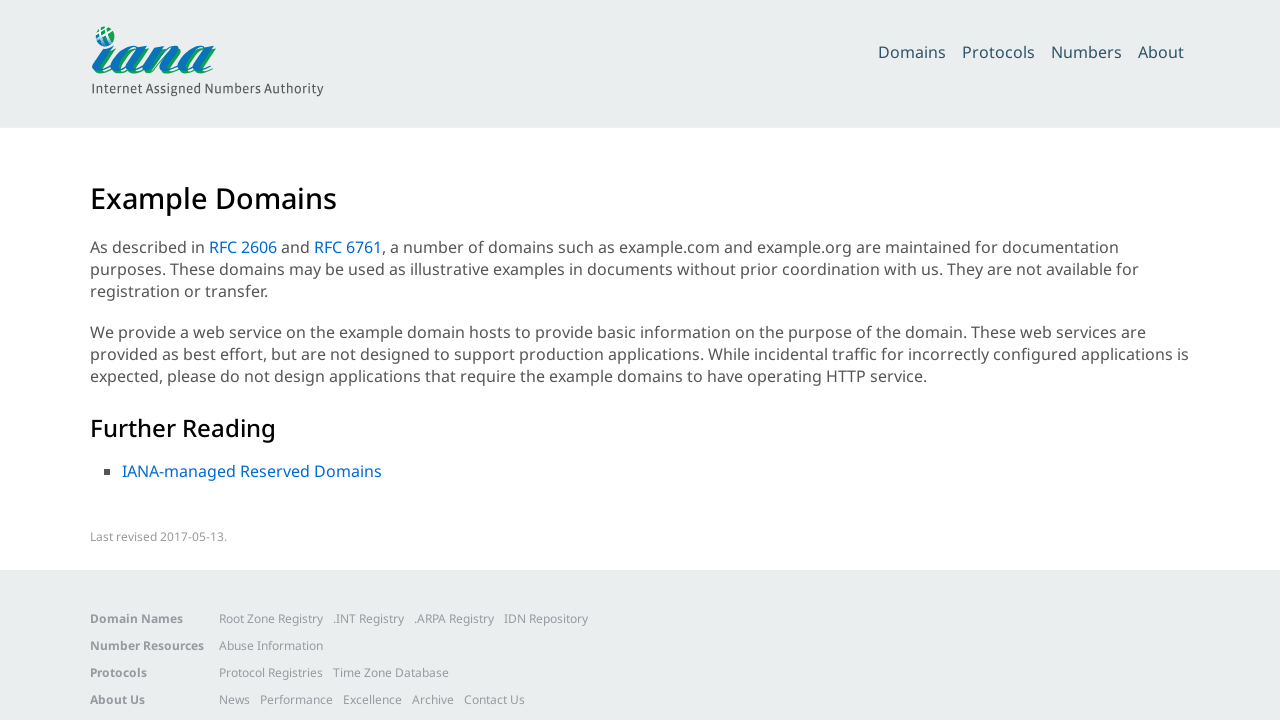